Tests DOM mutation observation by clicking a button that reveals a hidden element

Starting URL: https://www.selenium.dev/selenium/web/dynamic.html

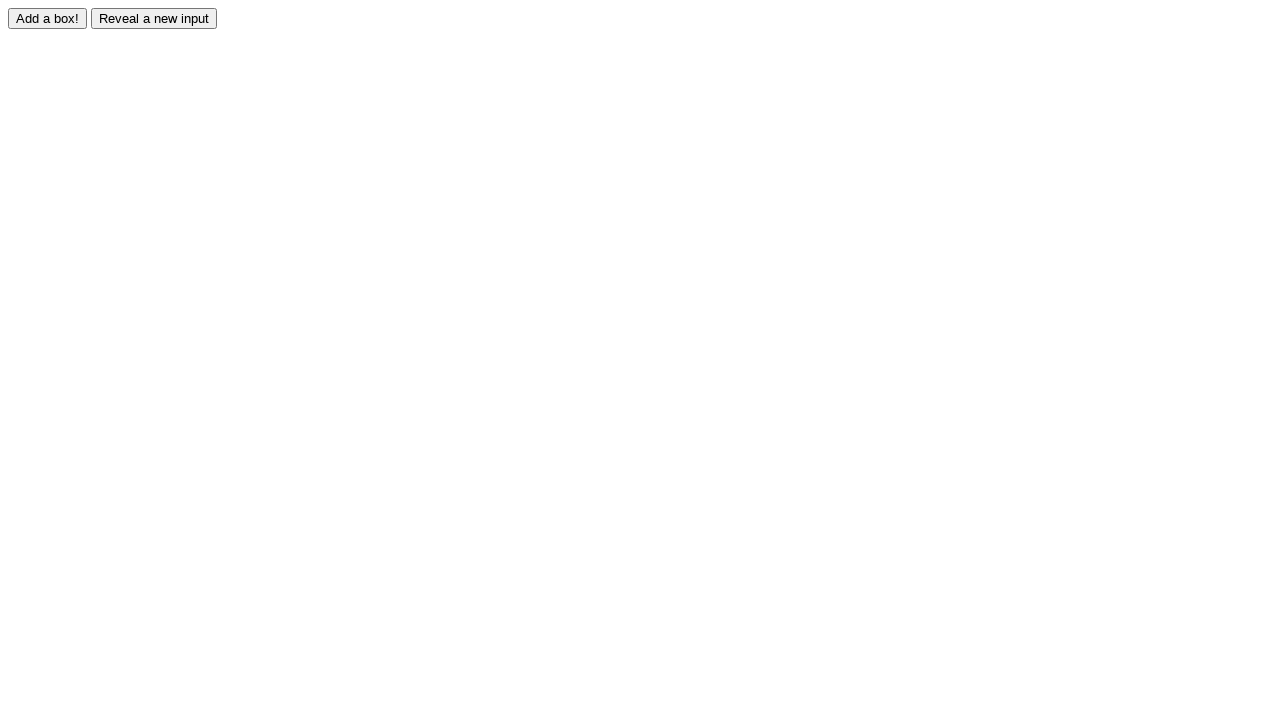

Clicked reveal button to trigger DOM mutation at (154, 18) on #reveal
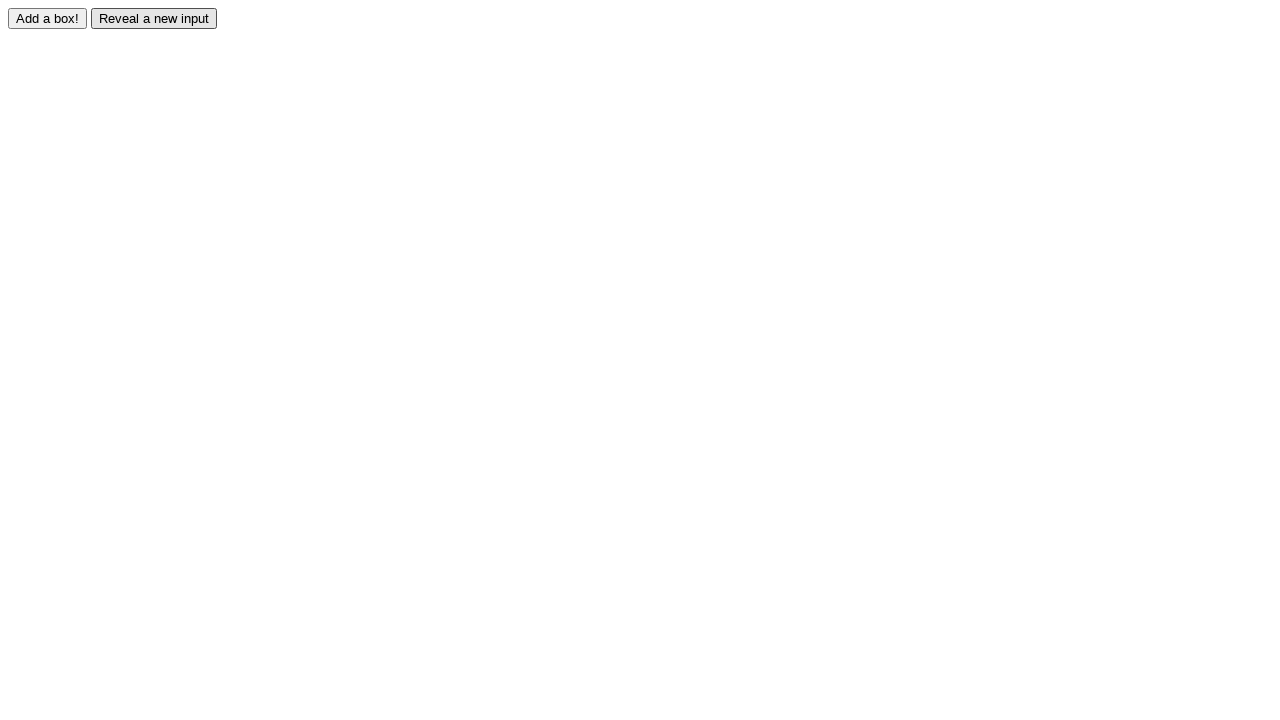

Hidden element appeared after DOM mutation
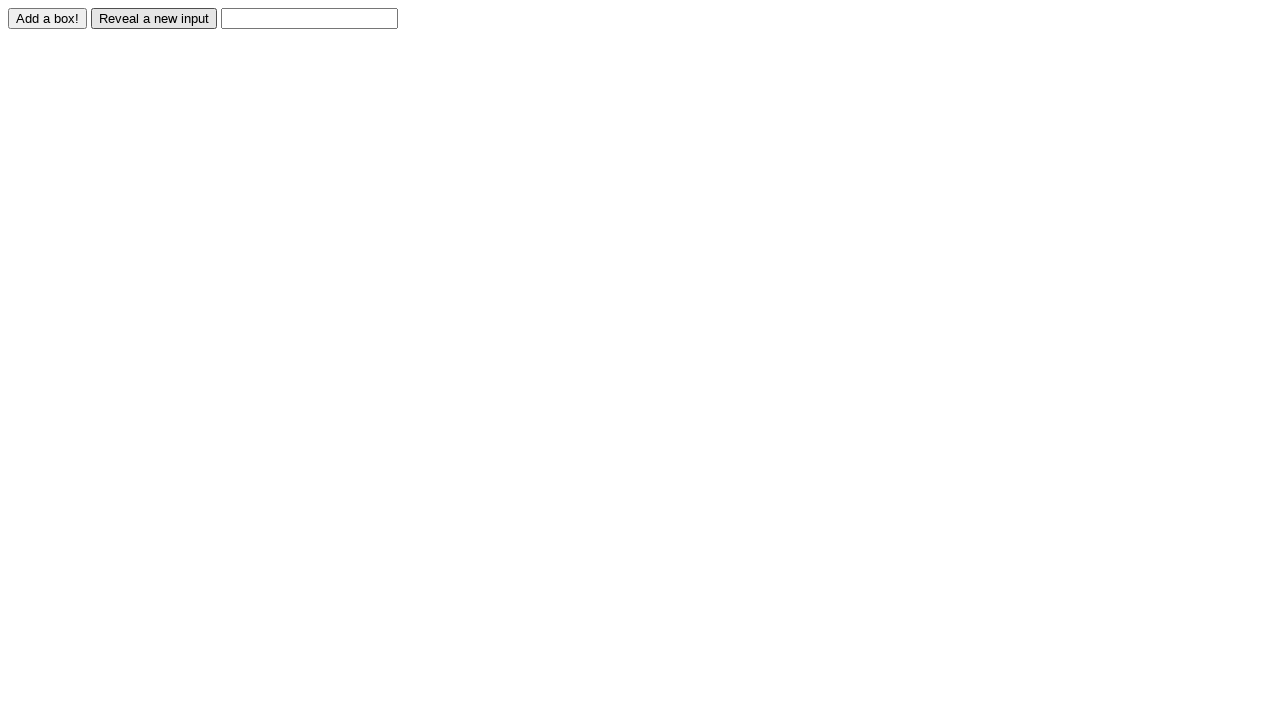

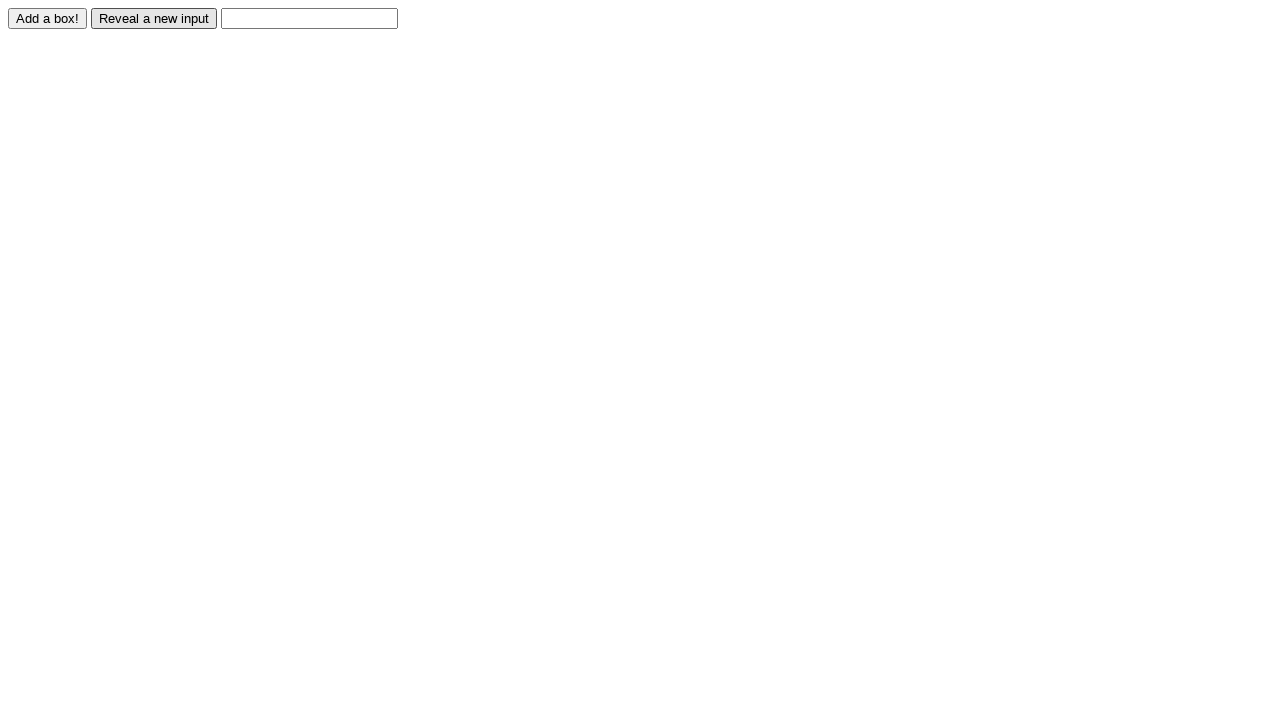